Tests dropdown selection functionality on OrangeHRM trial form by selecting country using different methods (index, visible text, and value)

Starting URL: https://www.orangehrm.com/orangehrm-30-day-trial/

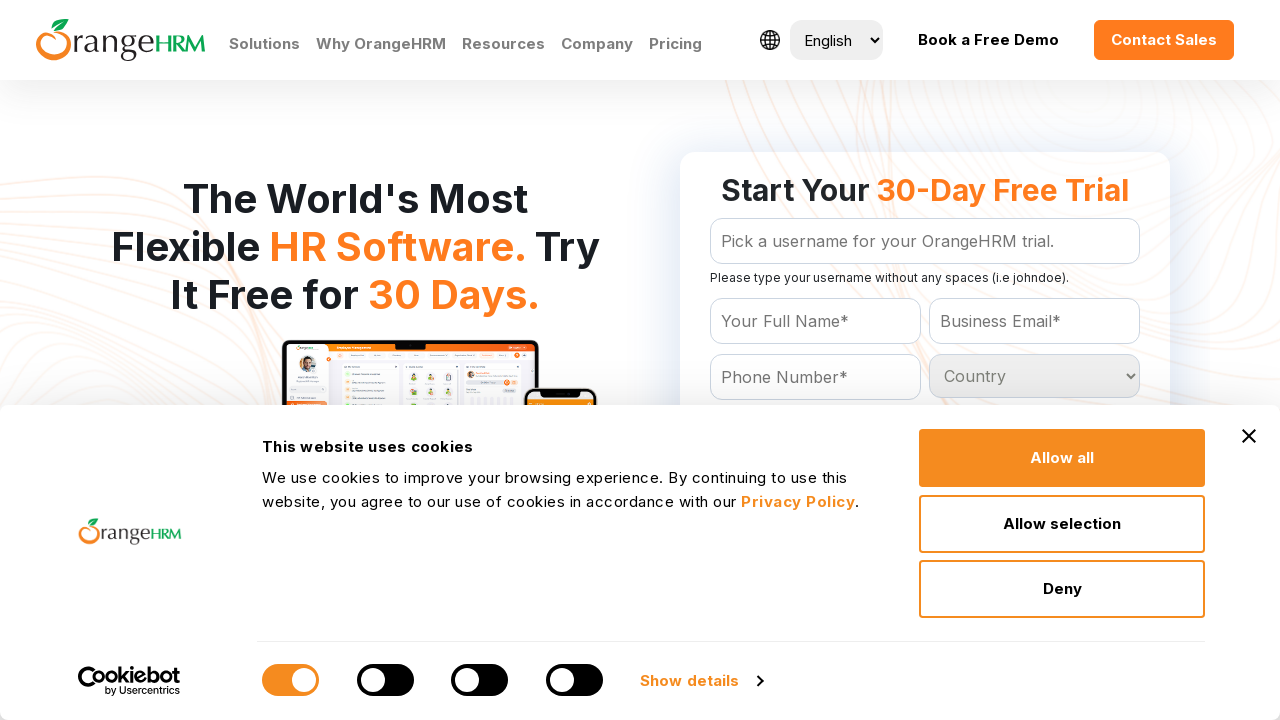

Located country dropdown element
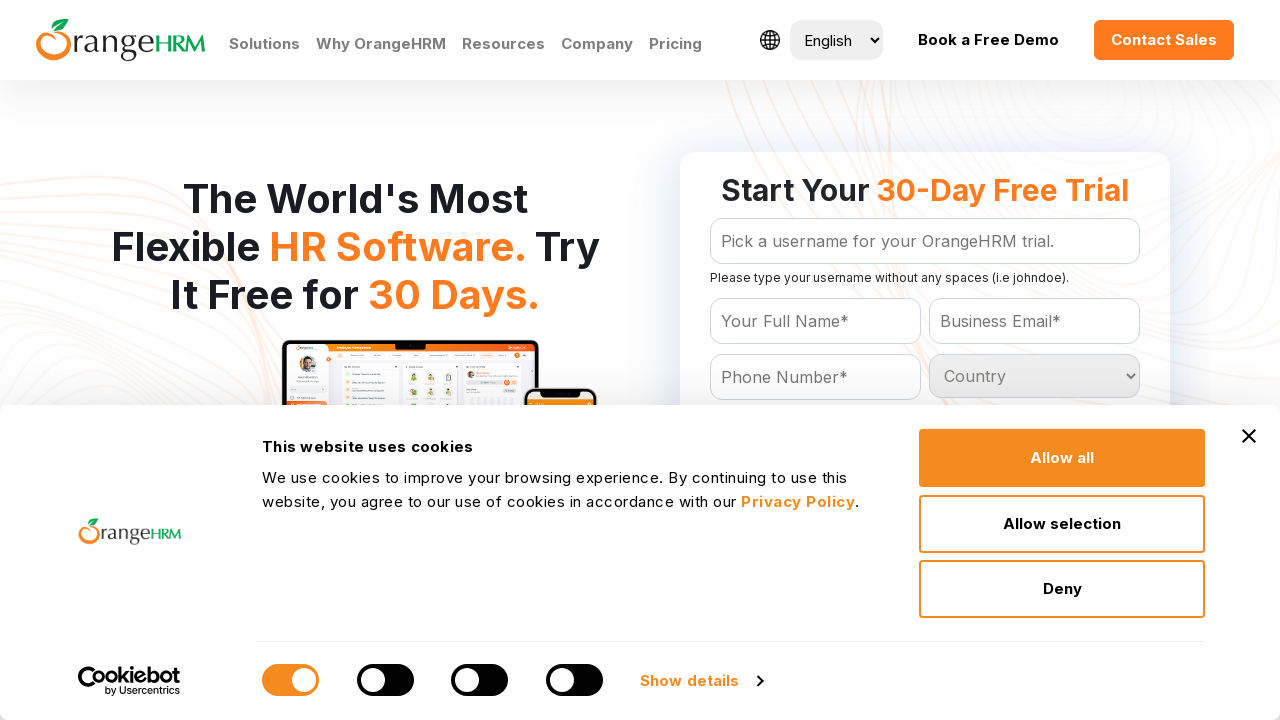

Selected country dropdown option by index 5 on #Form_getForm_Country
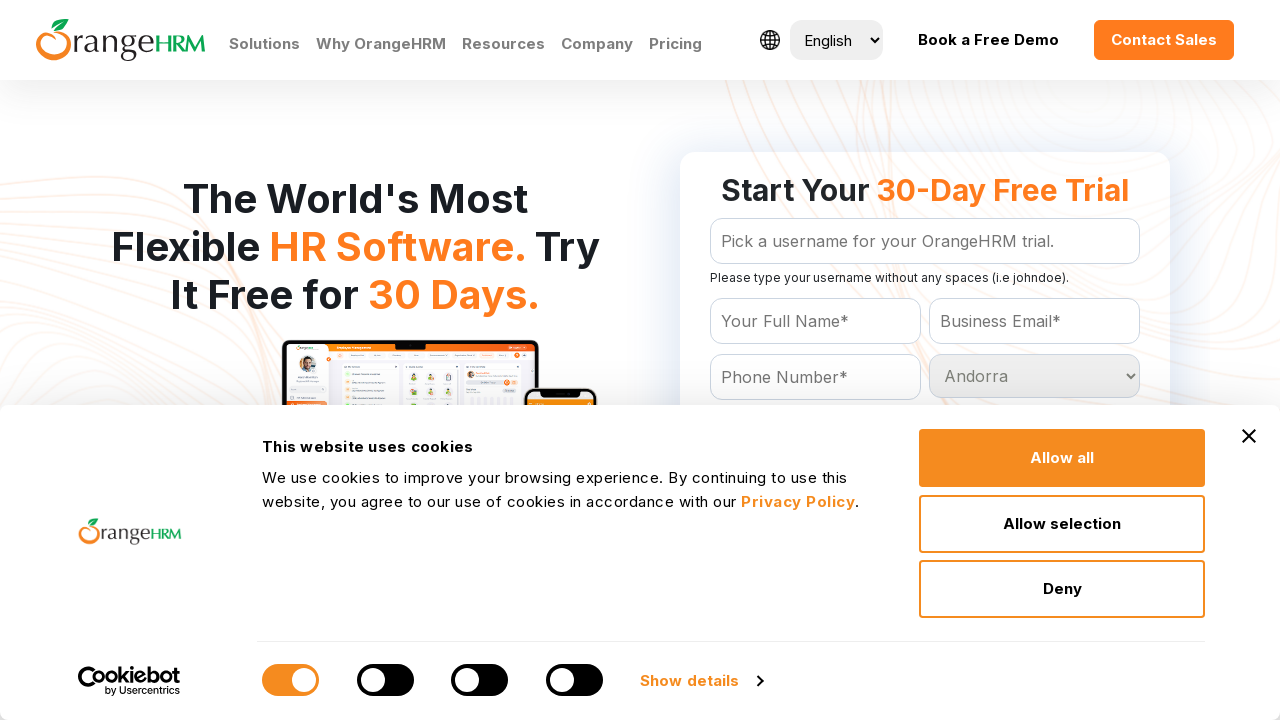

Selected country dropdown option by visible text 'India' on #Form_getForm_Country
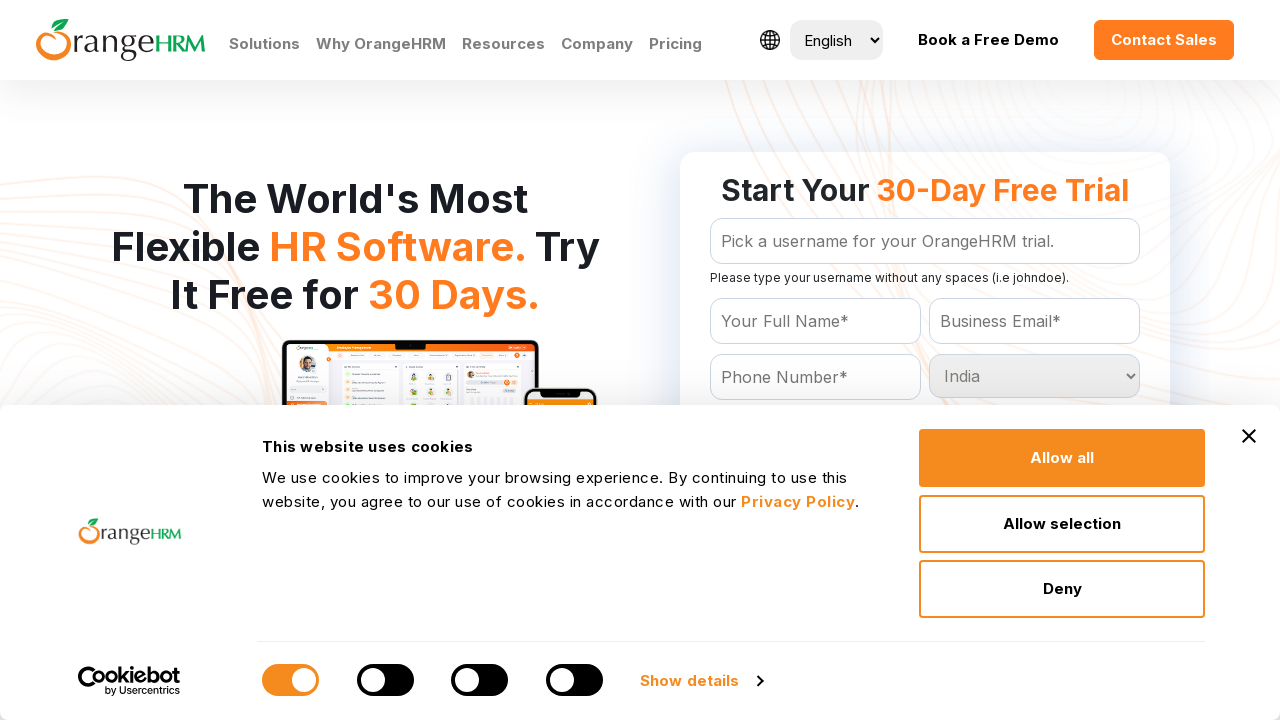

Selected country dropdown option by value 'Belgium' on #Form_getForm_Country
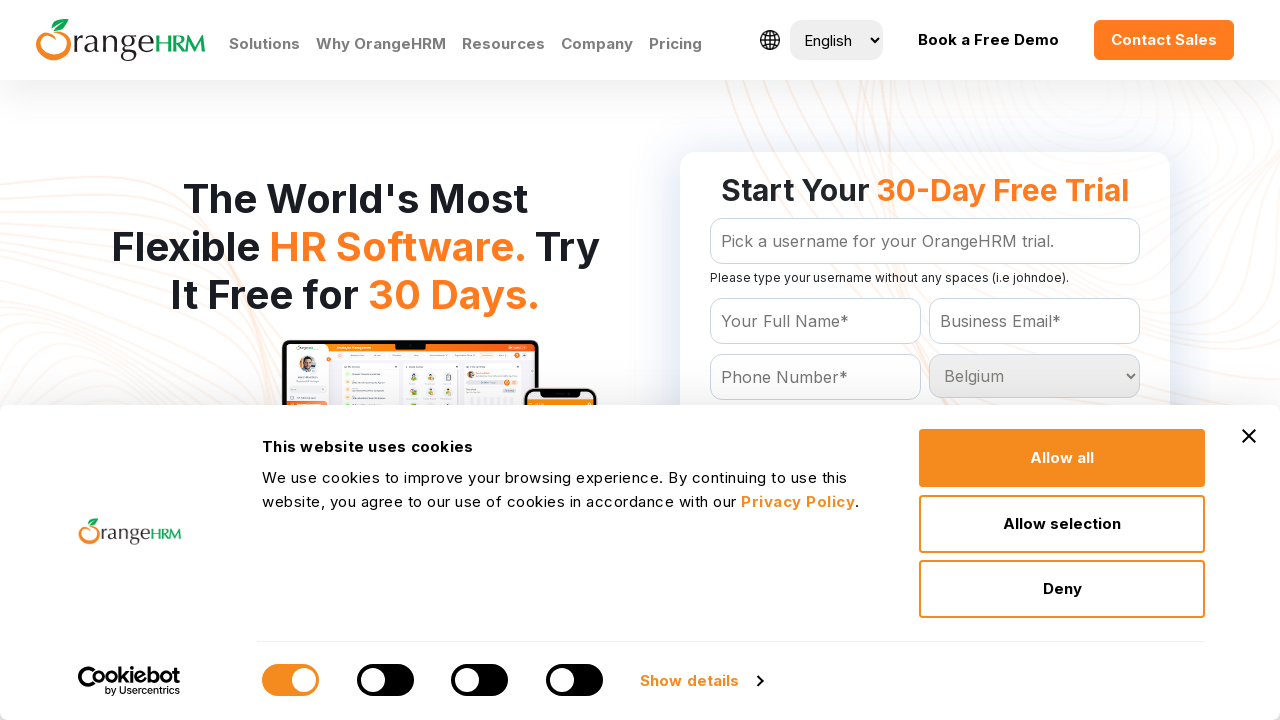

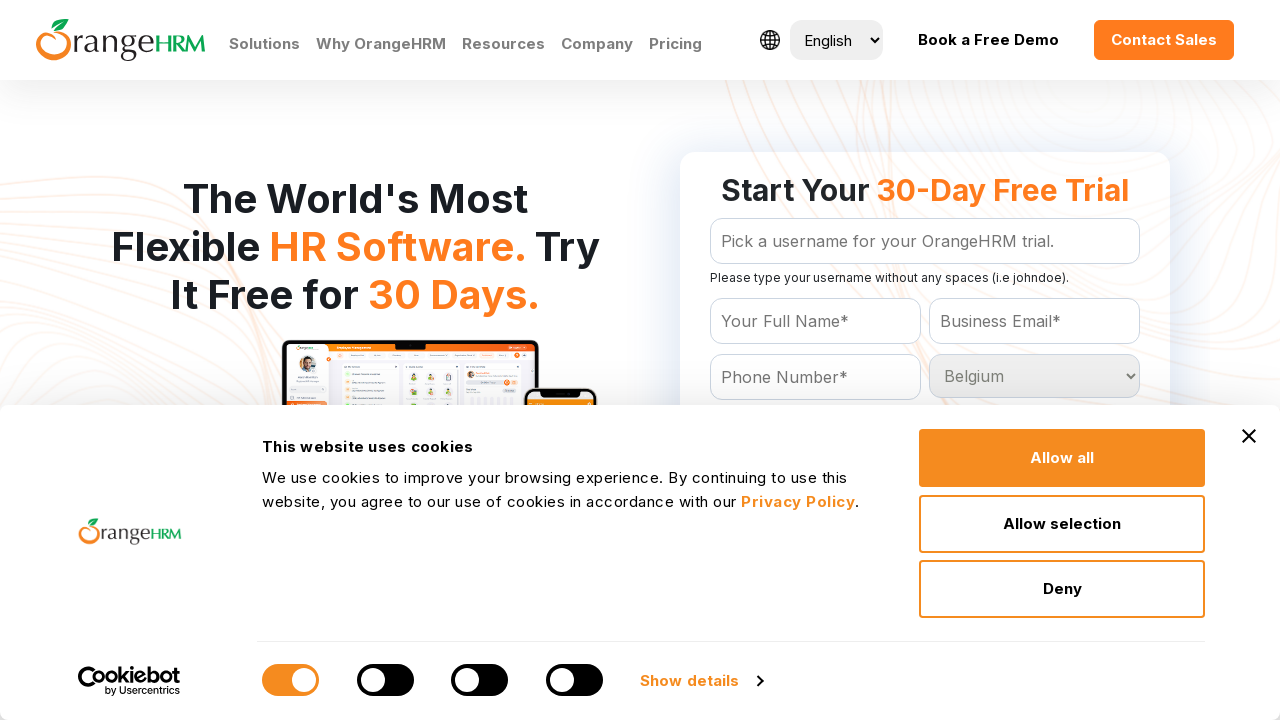